Tests a registration form by filling in first name, last name, and email fields, then submitting and verifying the success message.

Starting URL: http://suninjuly.github.io/registration1.html

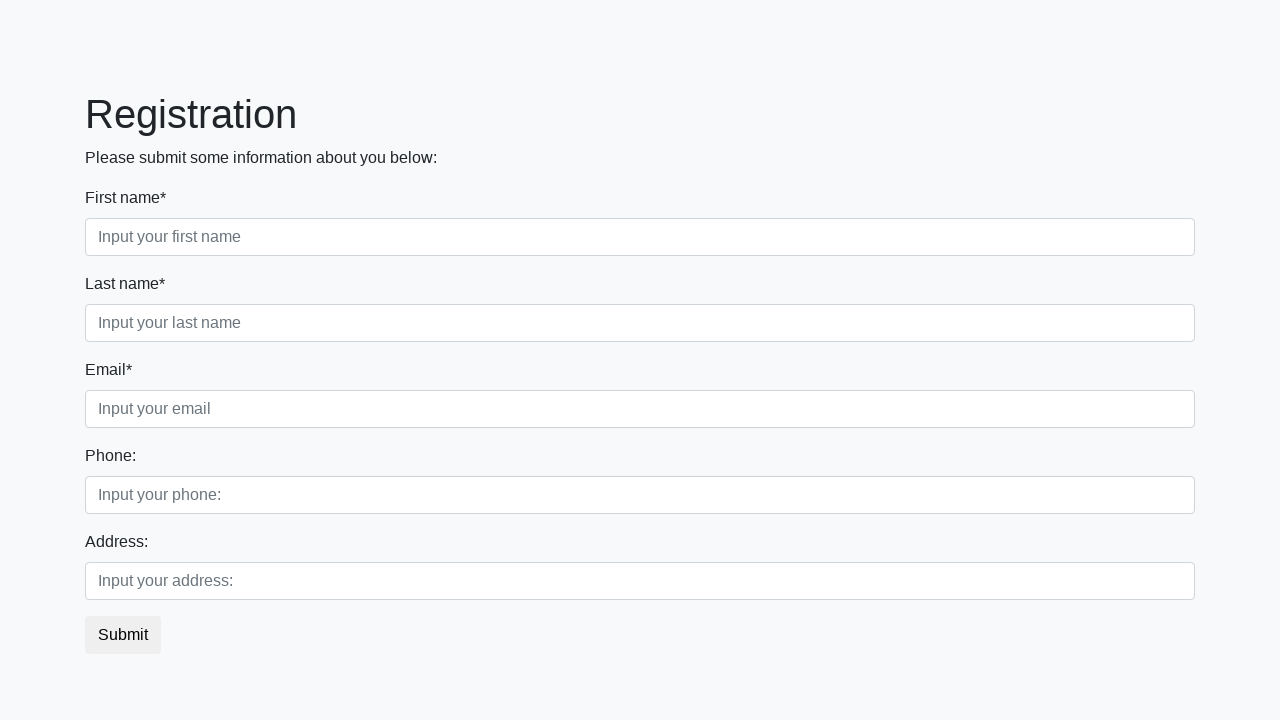

Filled first name field with 'Test' on input[placeholder='Input your first name']
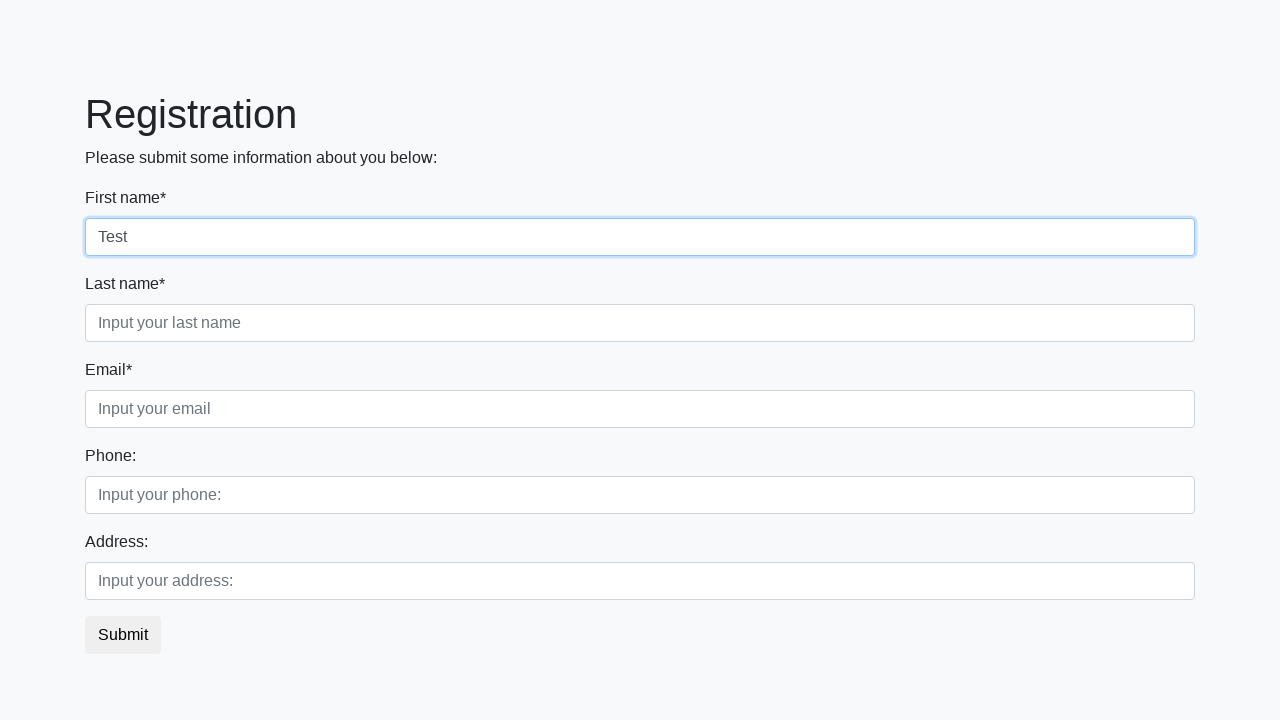

Filled last name field with 'Test' on input[placeholder='Input your last name']
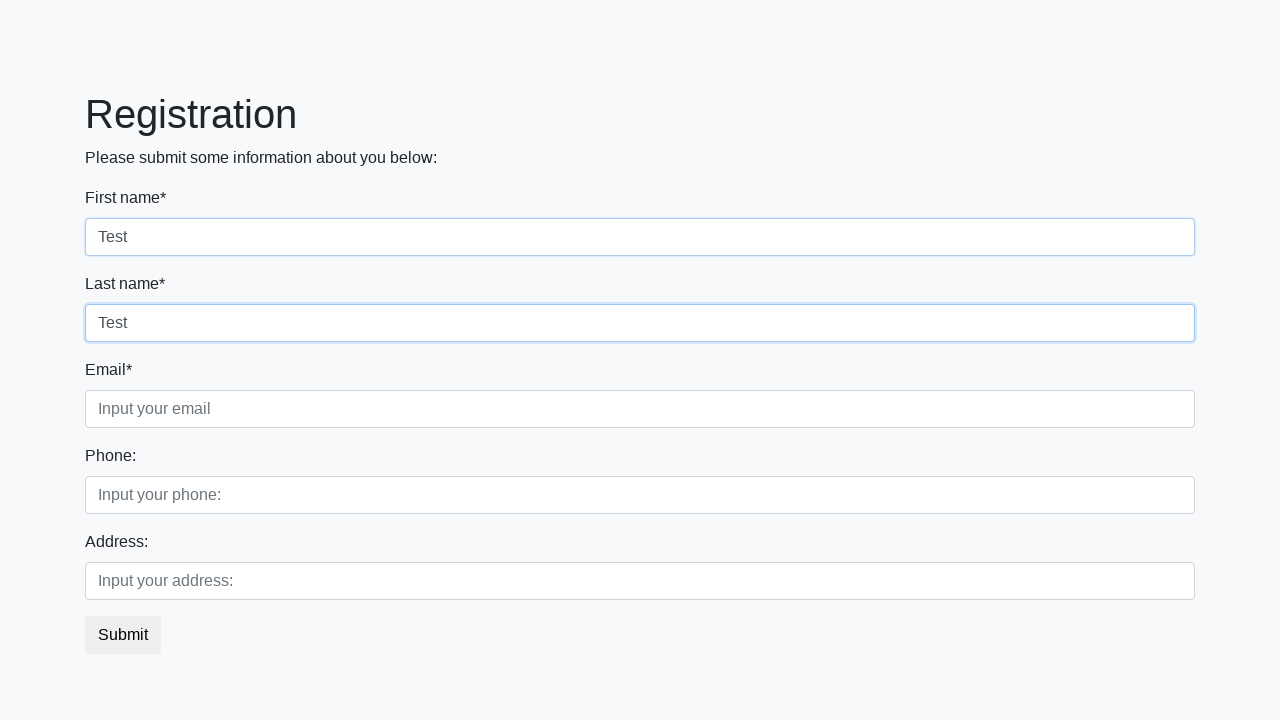

Filled email field with 'test@example.com' on input[placeholder='Input your email']
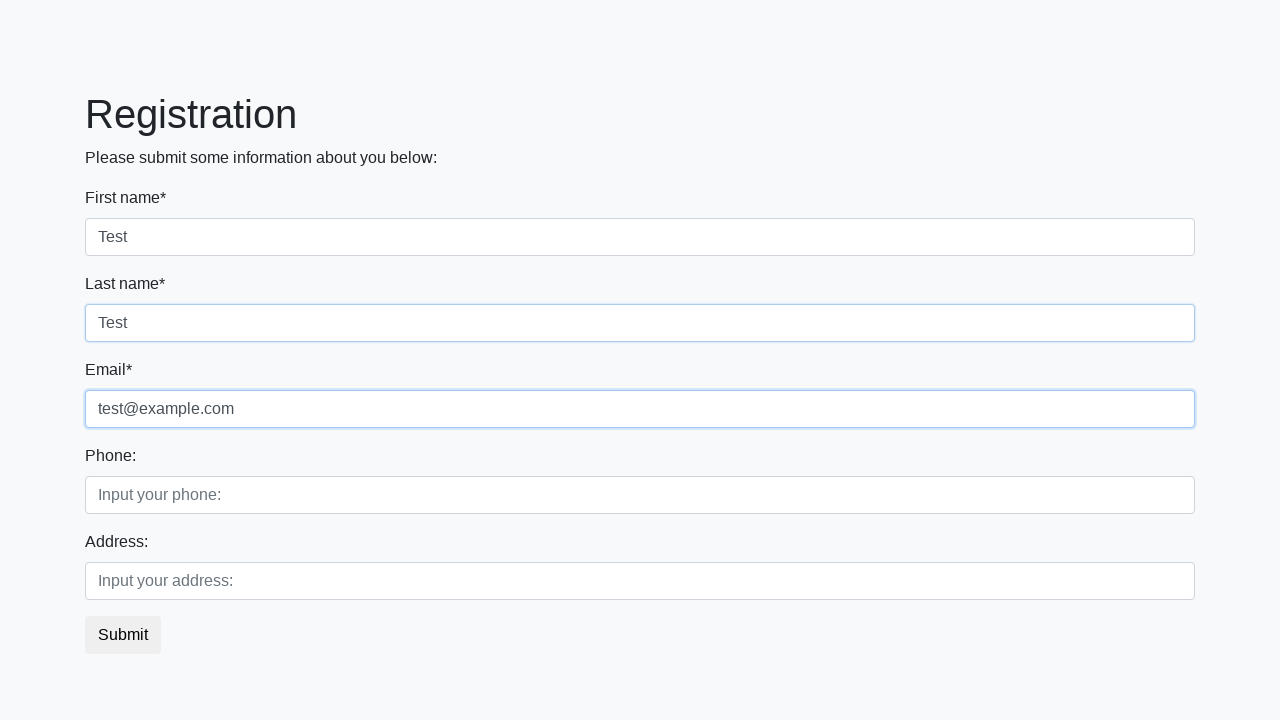

Clicked submit button at (123, 635) on button.btn
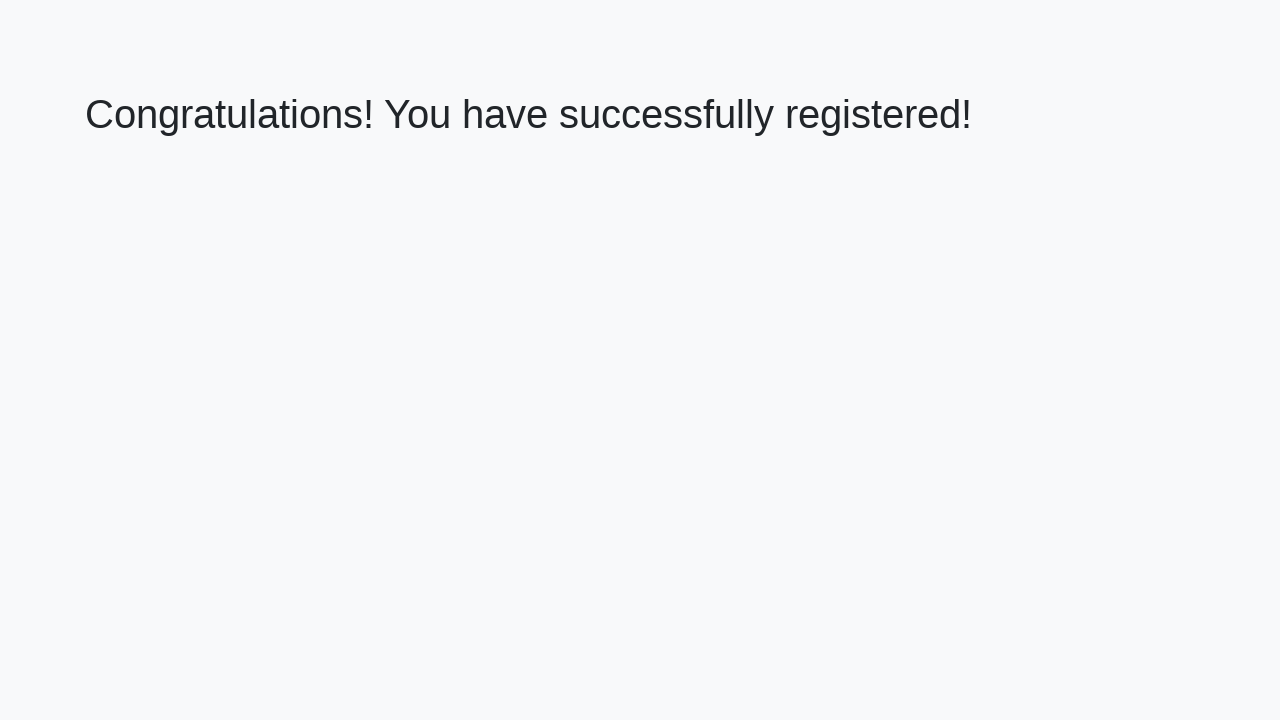

Success message heading loaded
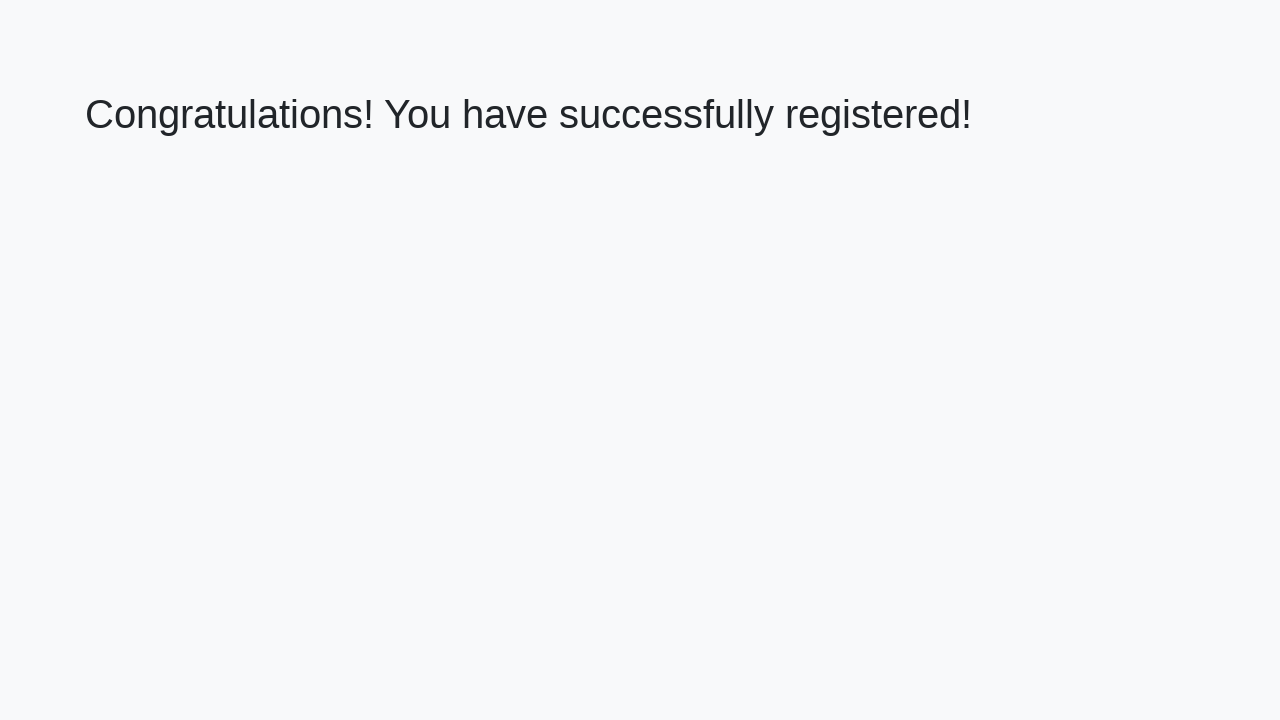

Retrieved success message text
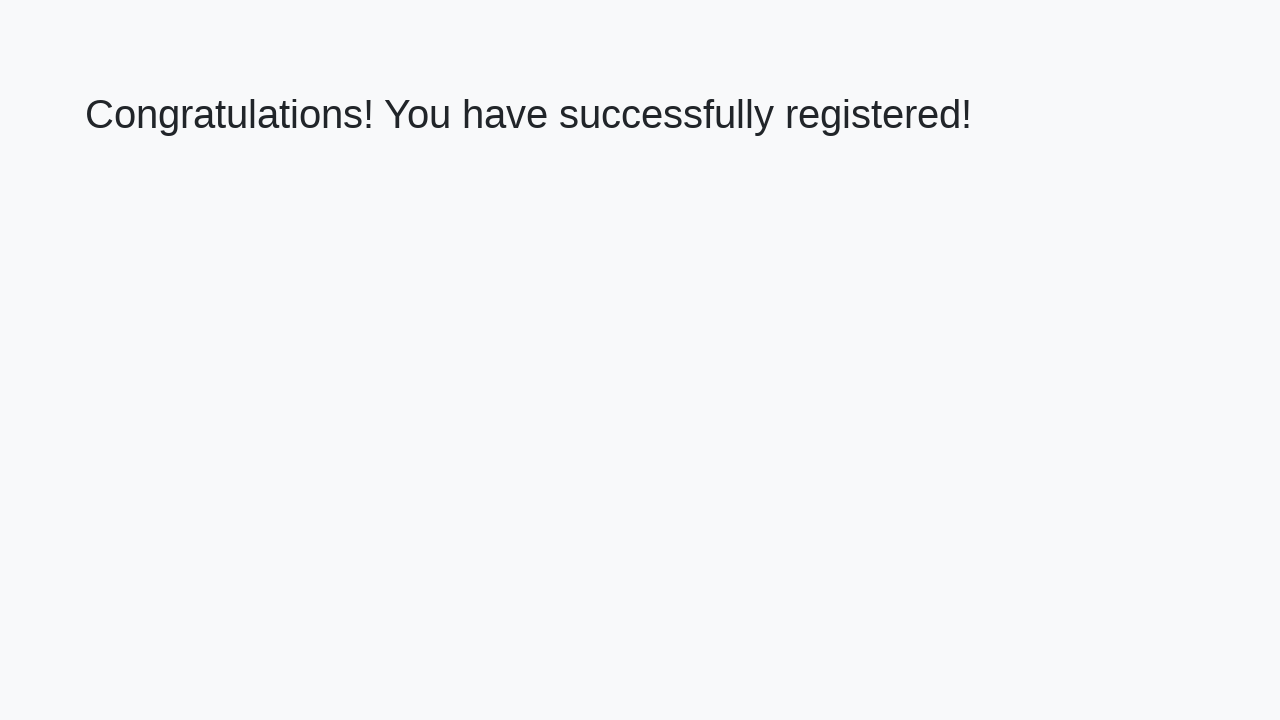

Verified success message matches expected text
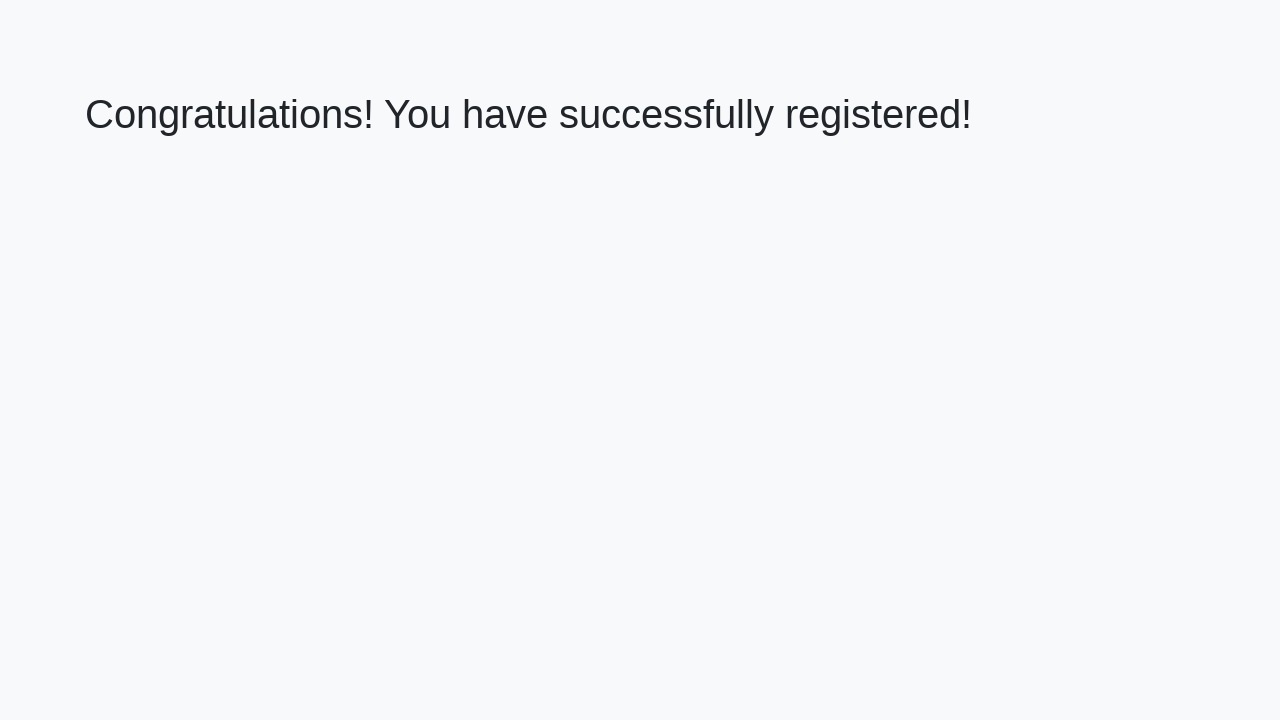

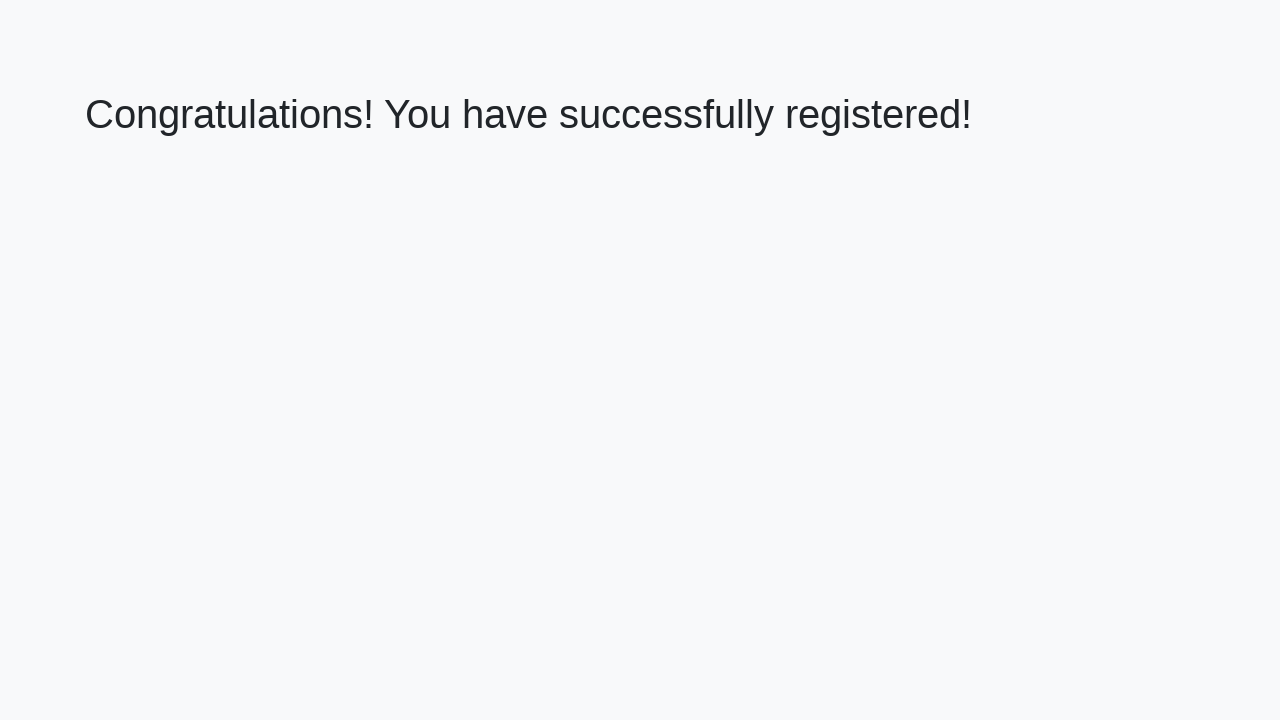